Navigates to the WebdriverIO homepage and verifies the page title (note: test name is misleading, no actual login occurs)

Starting URL: https://webdriver.io/

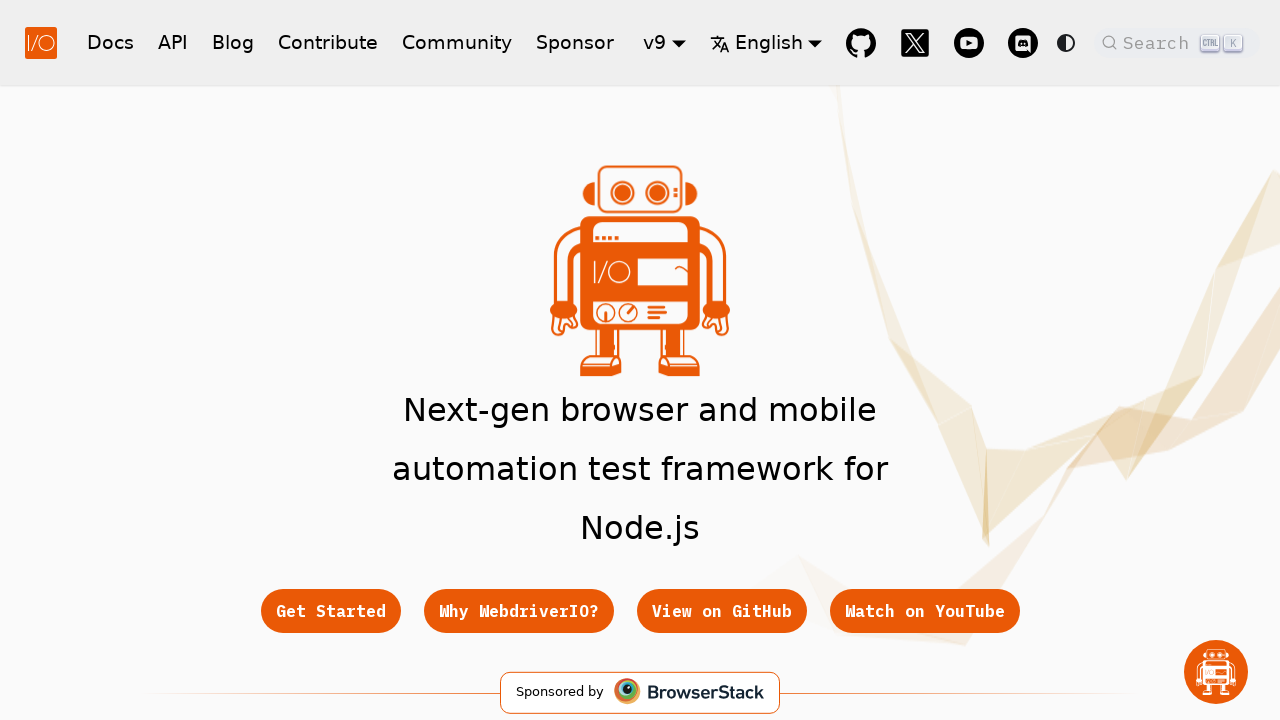

Waited for page to reach domcontentloaded state
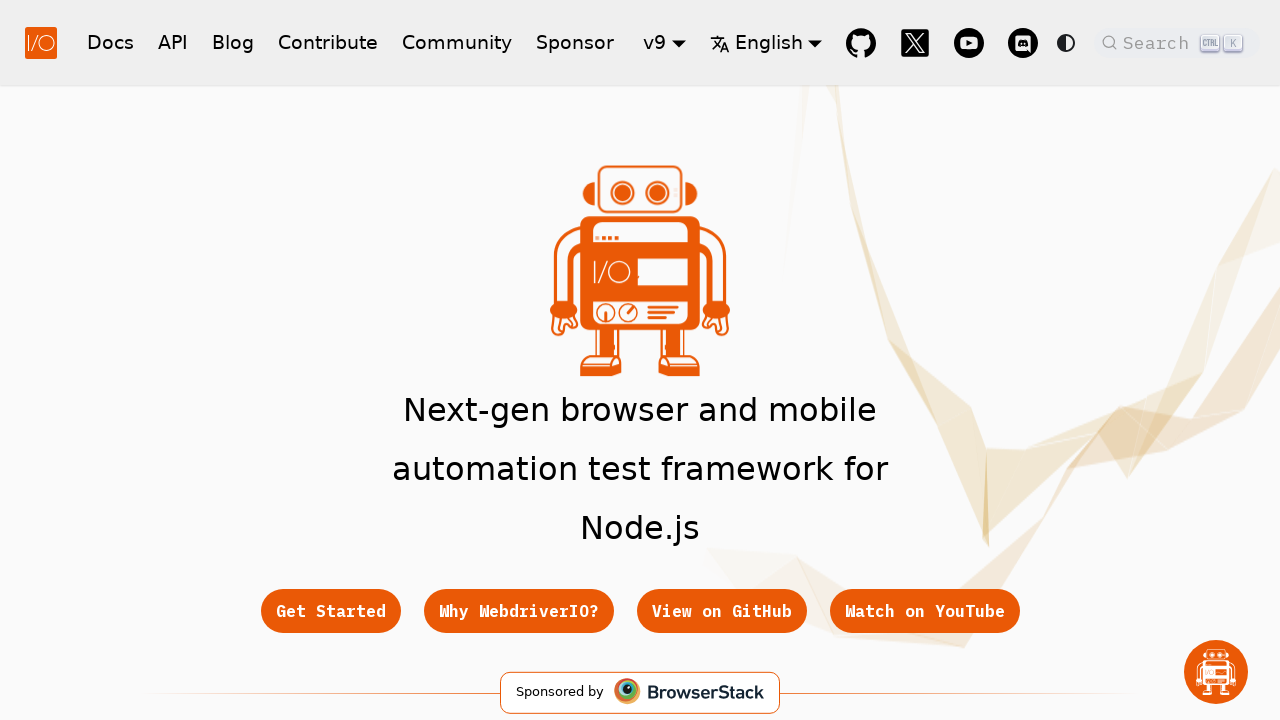

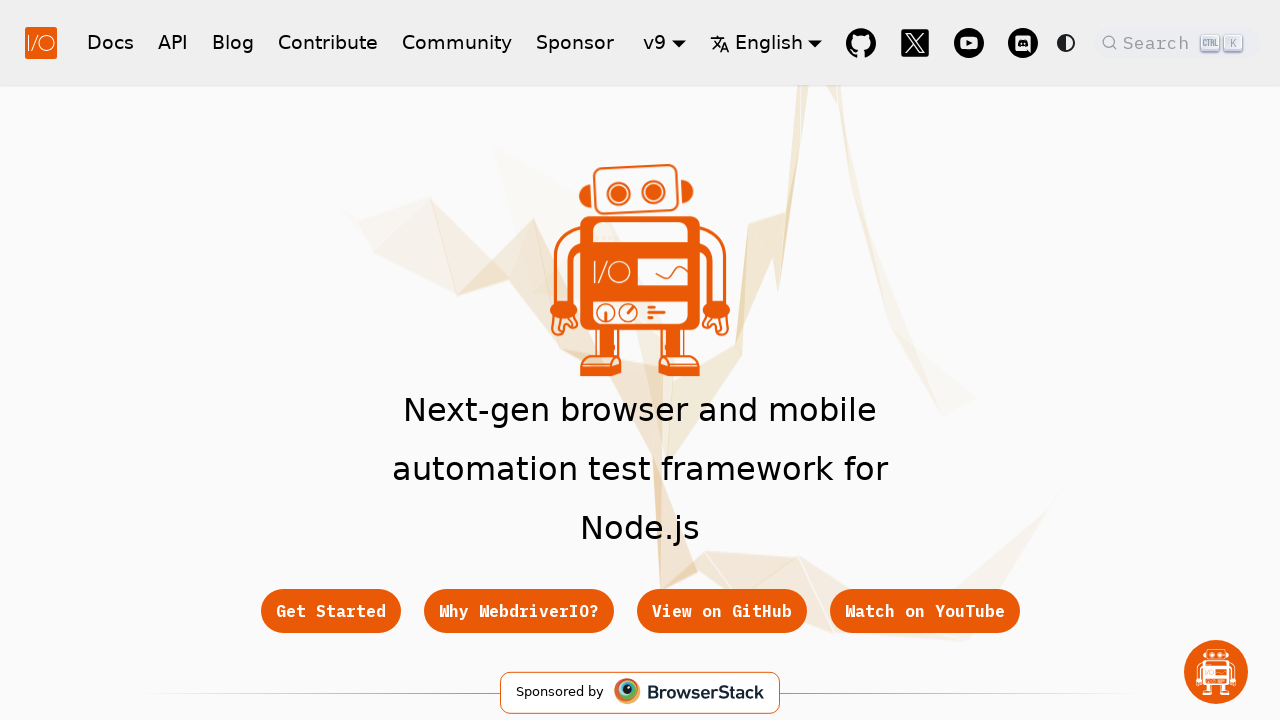